Tests frame switching functionality by interacting with buttons inside different frames and nested frames, and counting the total number of frames on the page

Starting URL: https://leafground.com/frame.xhtml

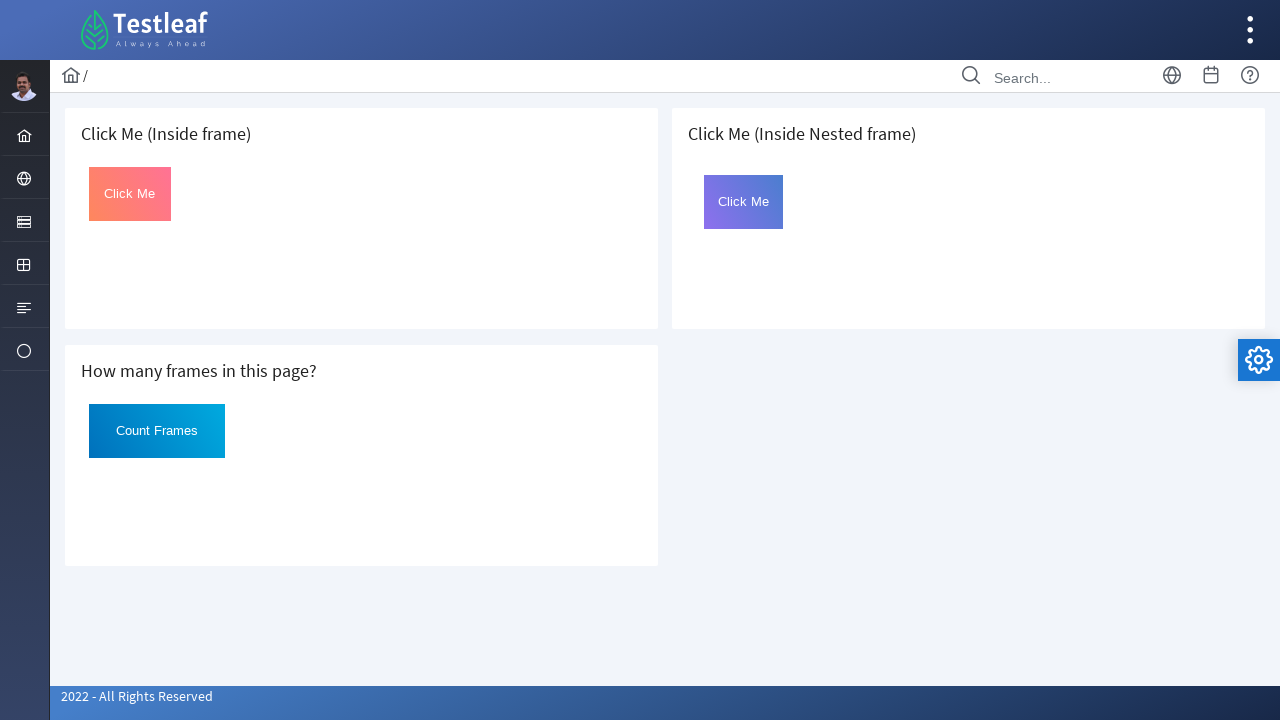

Located first iframe on the page
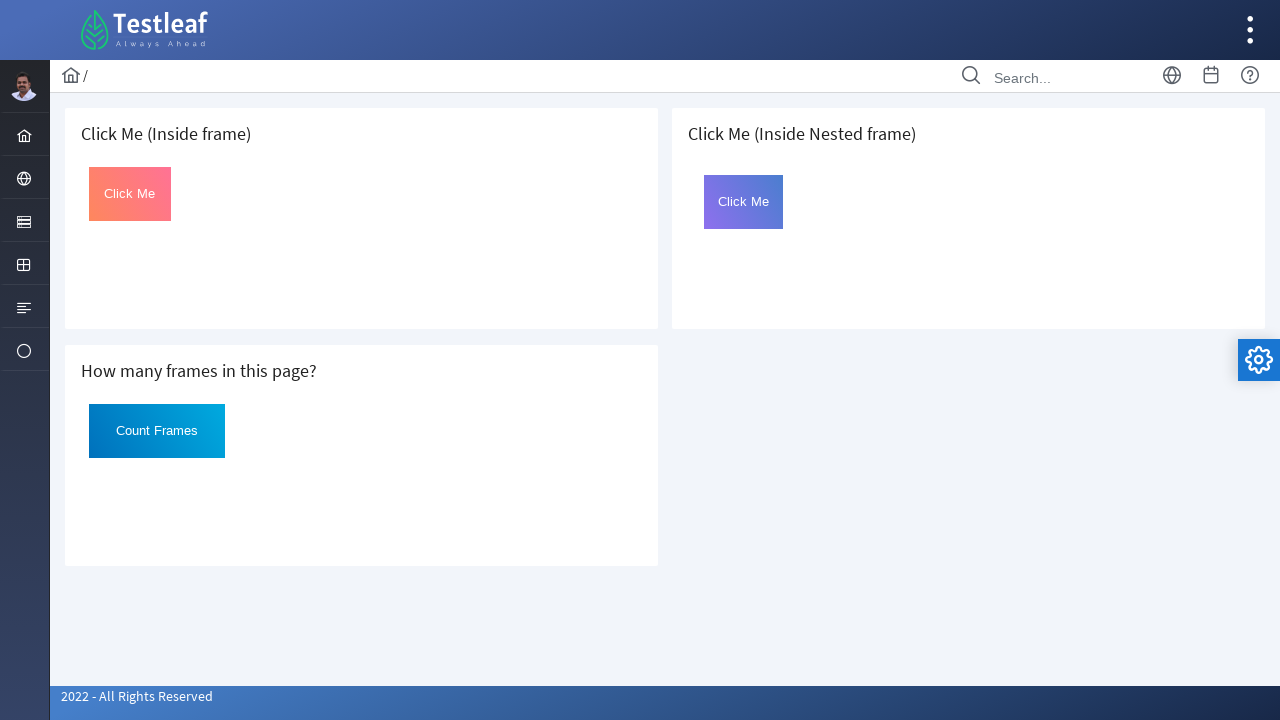

Clicked button inside first frame at (130, 194) on iframe >> nth=0 >> internal:control=enter-frame >> #Click
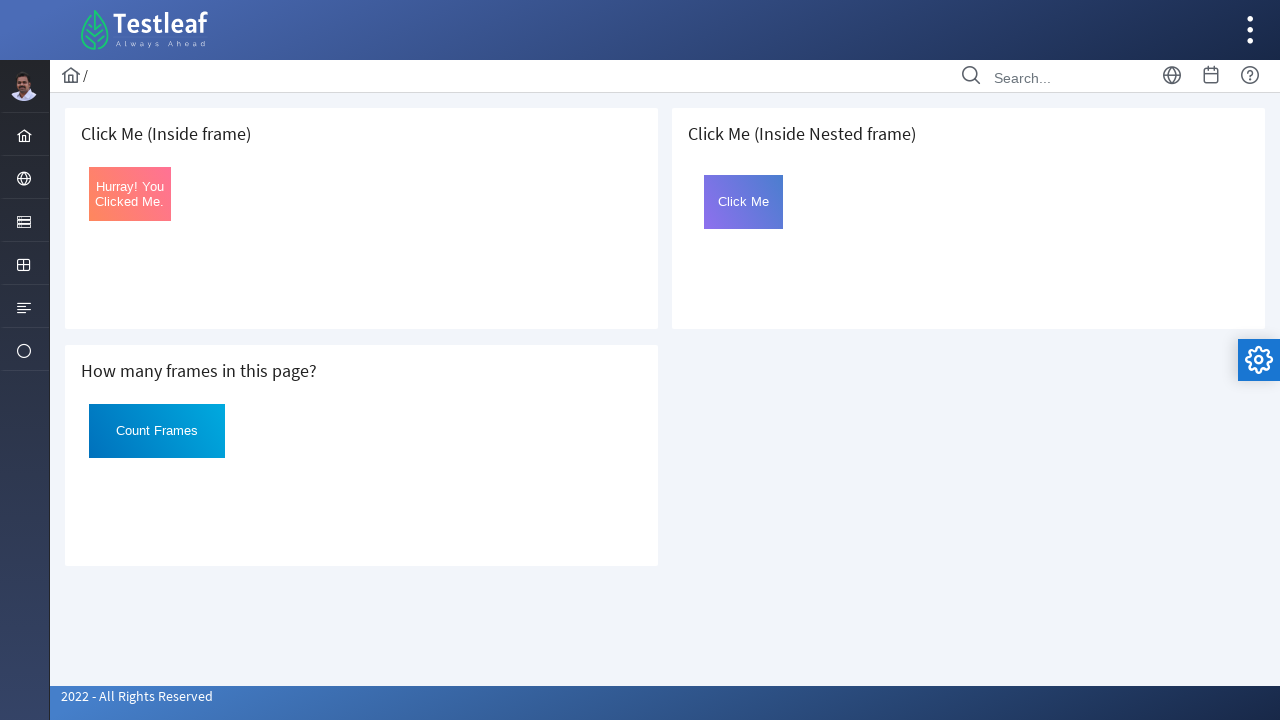

Located third iframe on the page
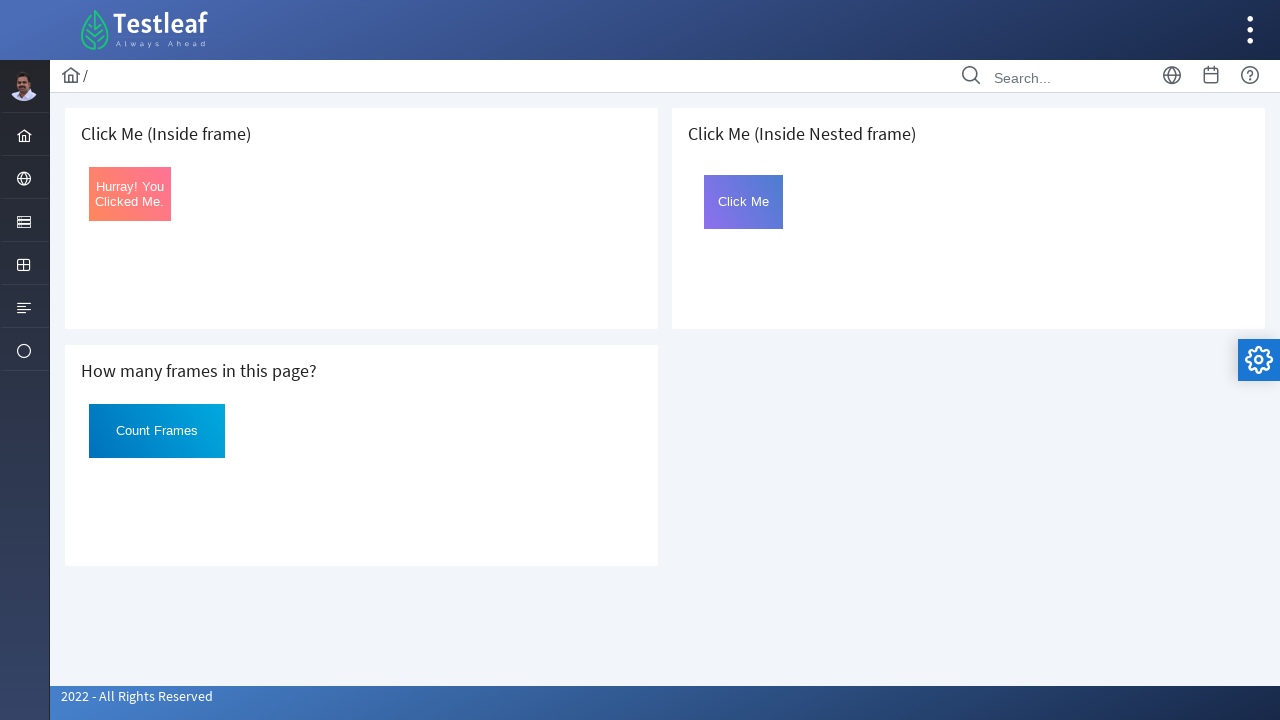

Located nested frame2 inside third iframe
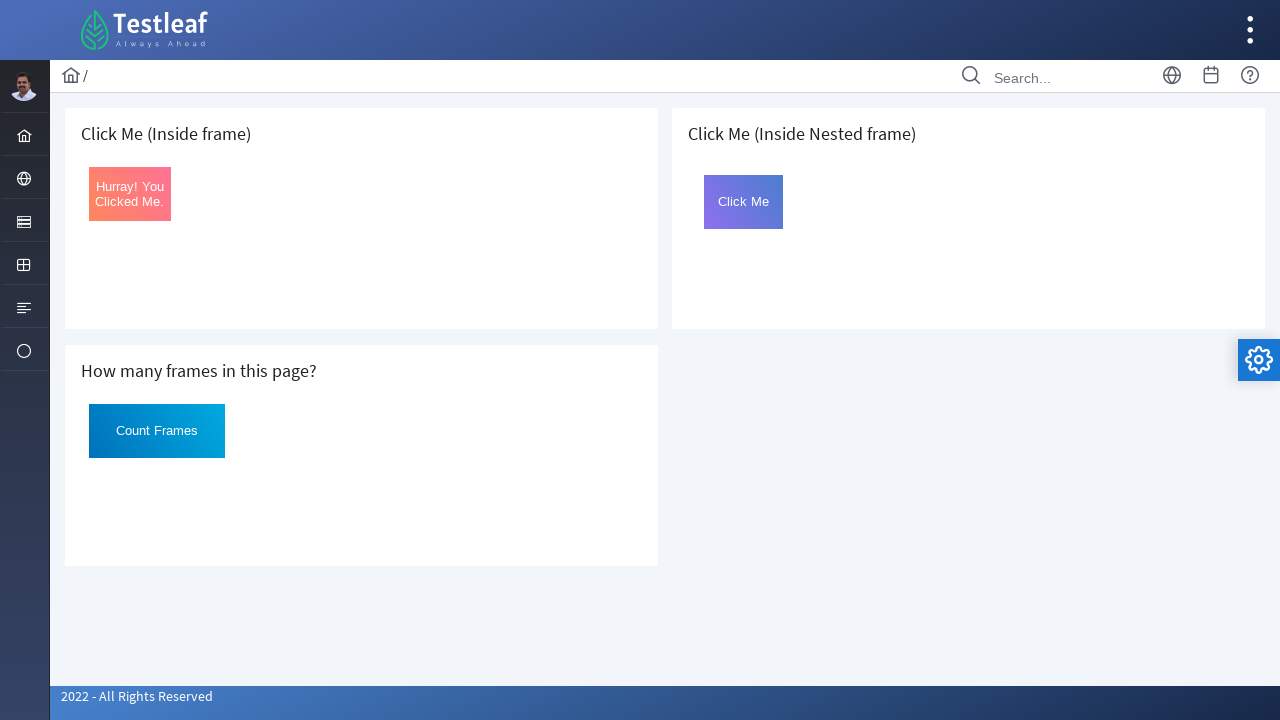

Clicked button inside nested frame2 at (744, 202) on iframe >> nth=2 >> internal:control=enter-frame >> iframe[name='frame2'] >> inte
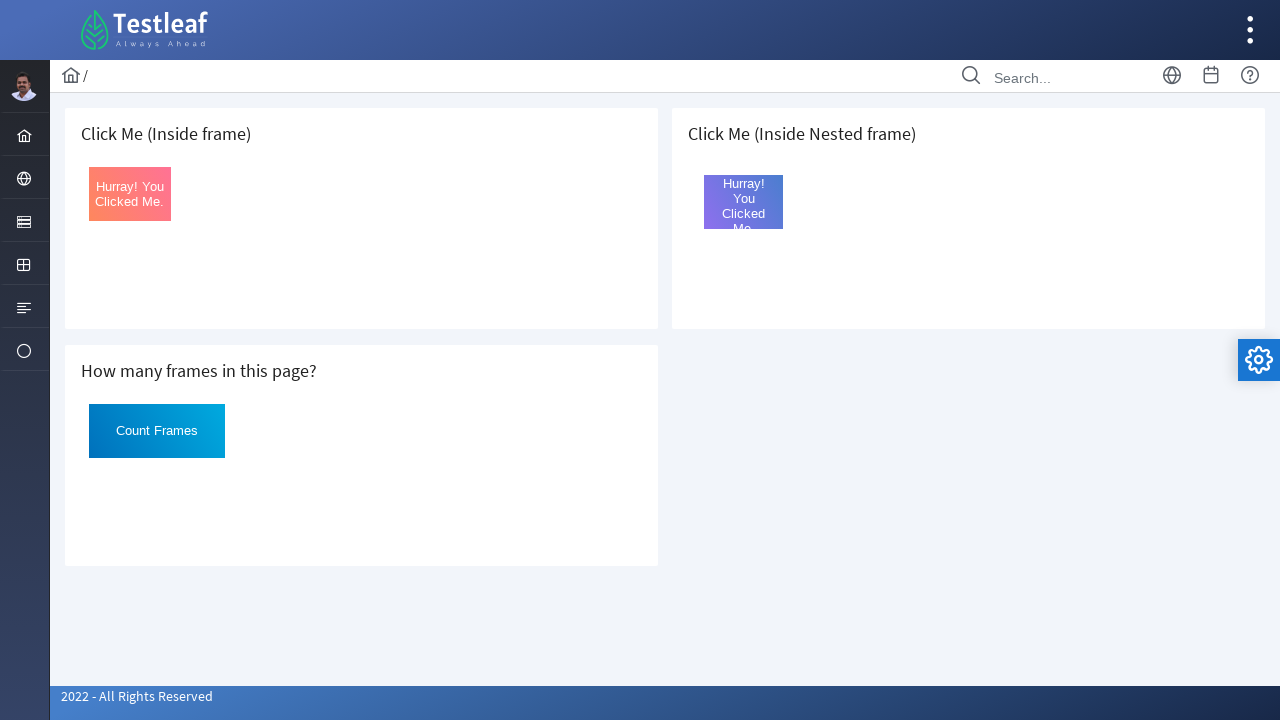

Counted total iframes on the page: 3
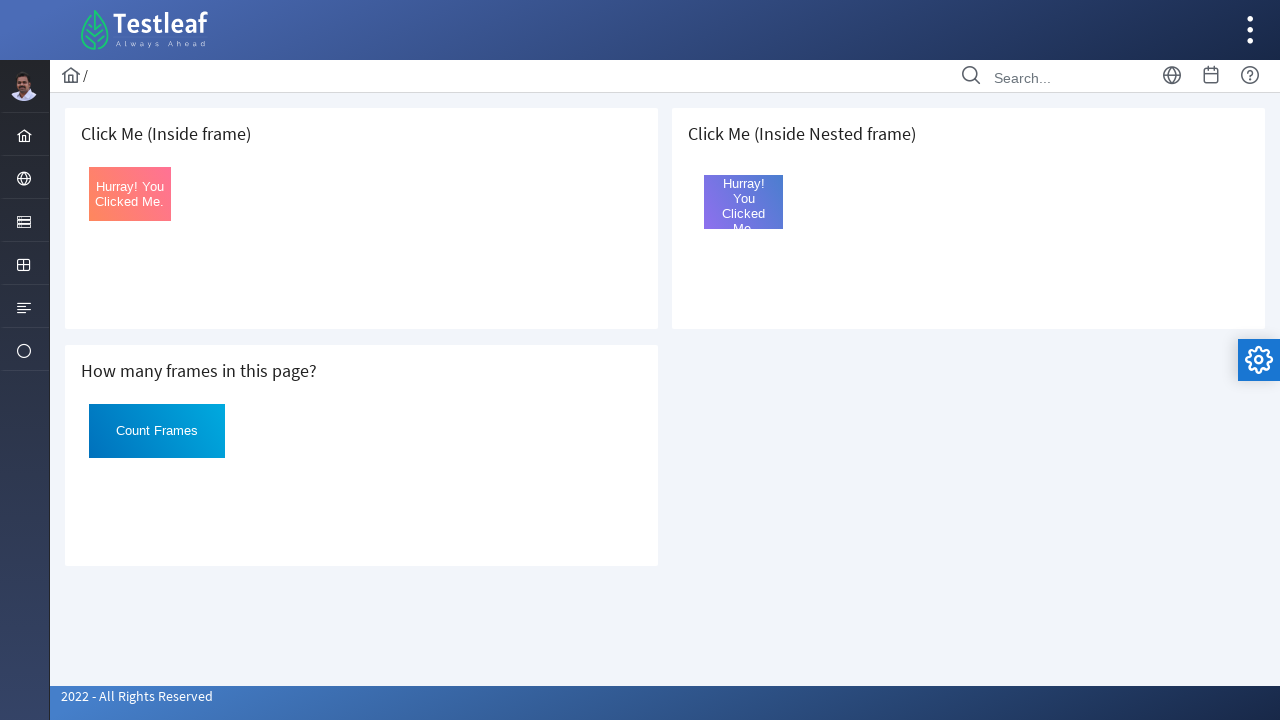

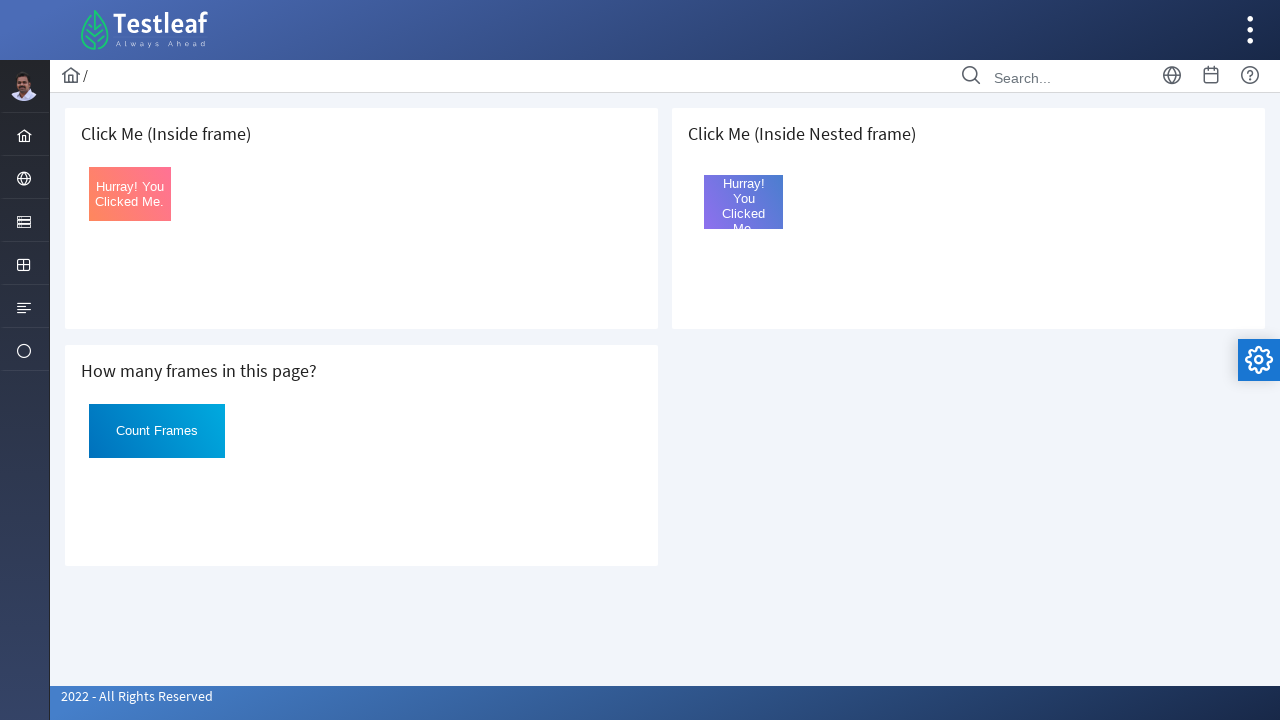